Tests a form submission on Sauce Labs' guinea pig test page by entering comments, submitting the form, verifying the comments appear, then clicking a link and verifying the new page content loads.

Starting URL: http://saucelabs.com/test/guinea-pig

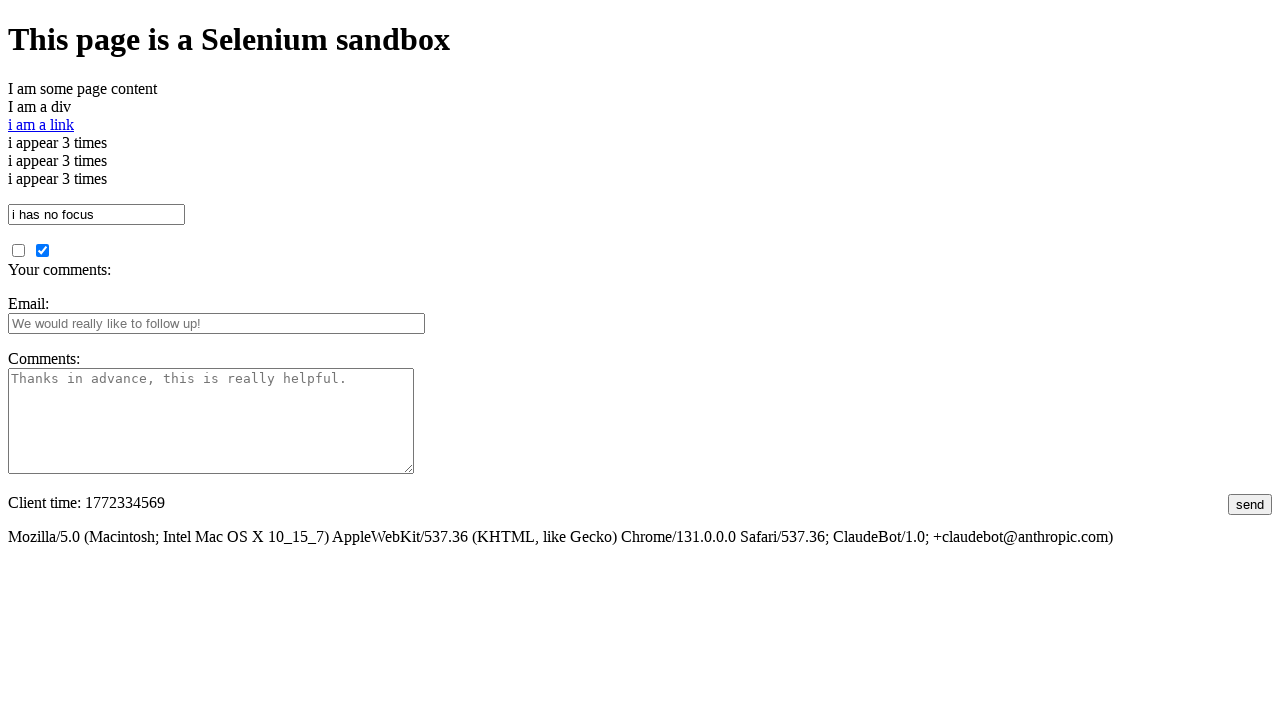

Verified page title contains 'I am a page title - Sauce Labs'
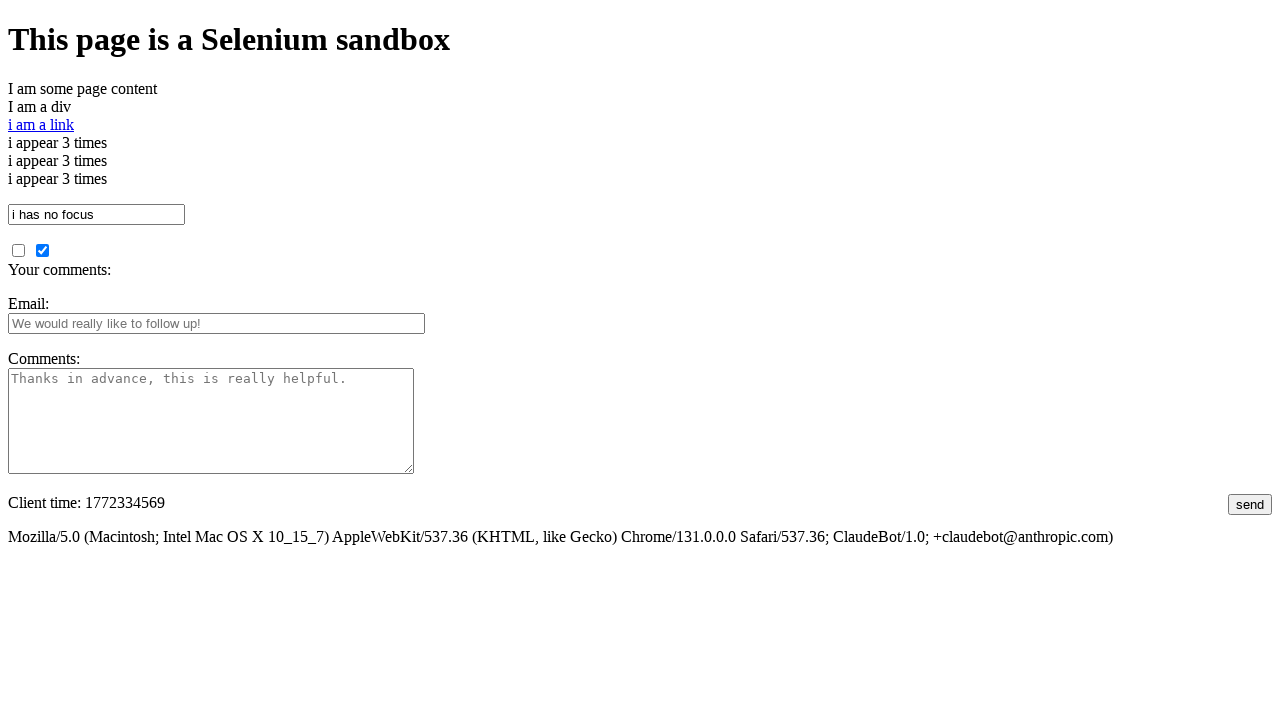

Filled comments textarea with example text on #comments
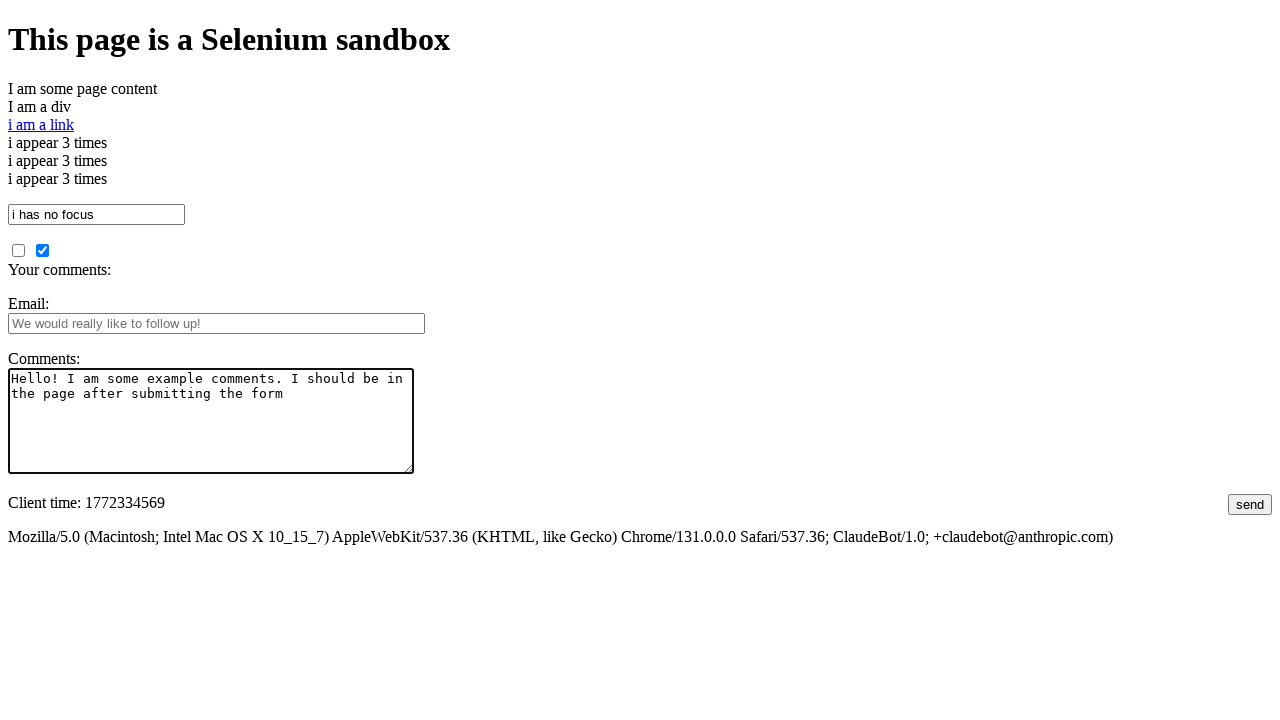

Clicked submit button to submit form at (1250, 504) on #submit
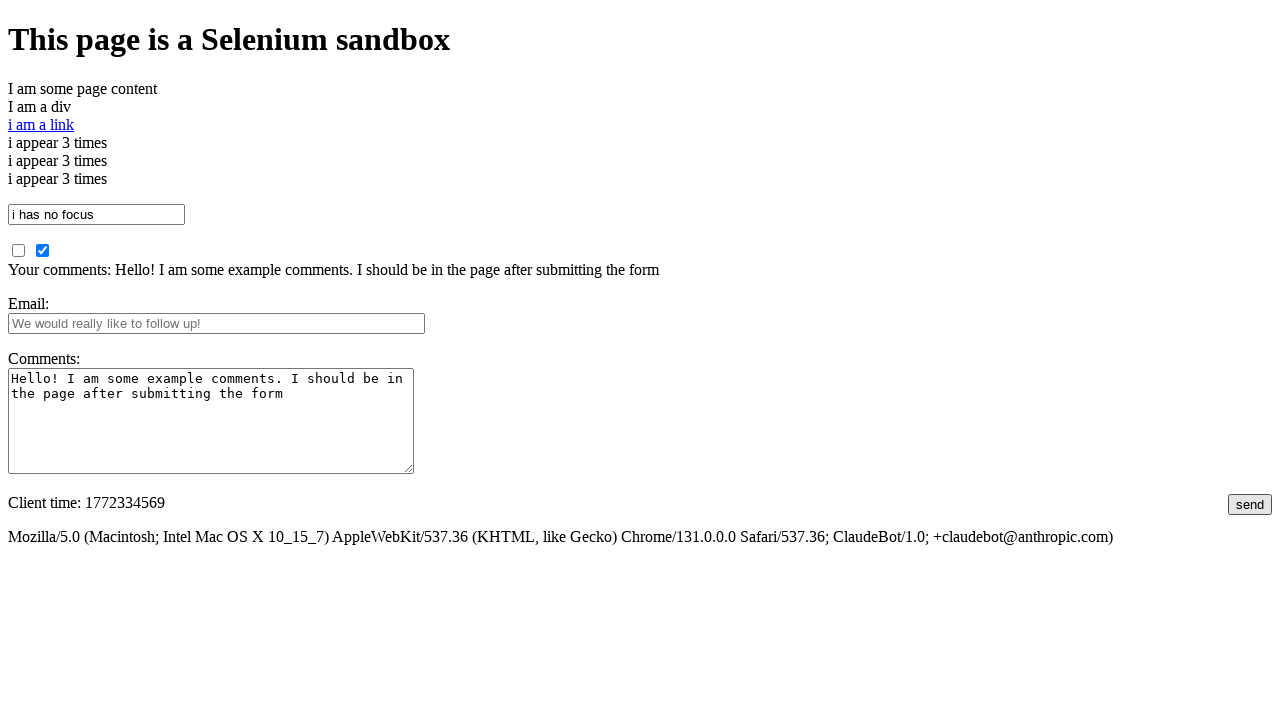

Verified submitted comments appear on page
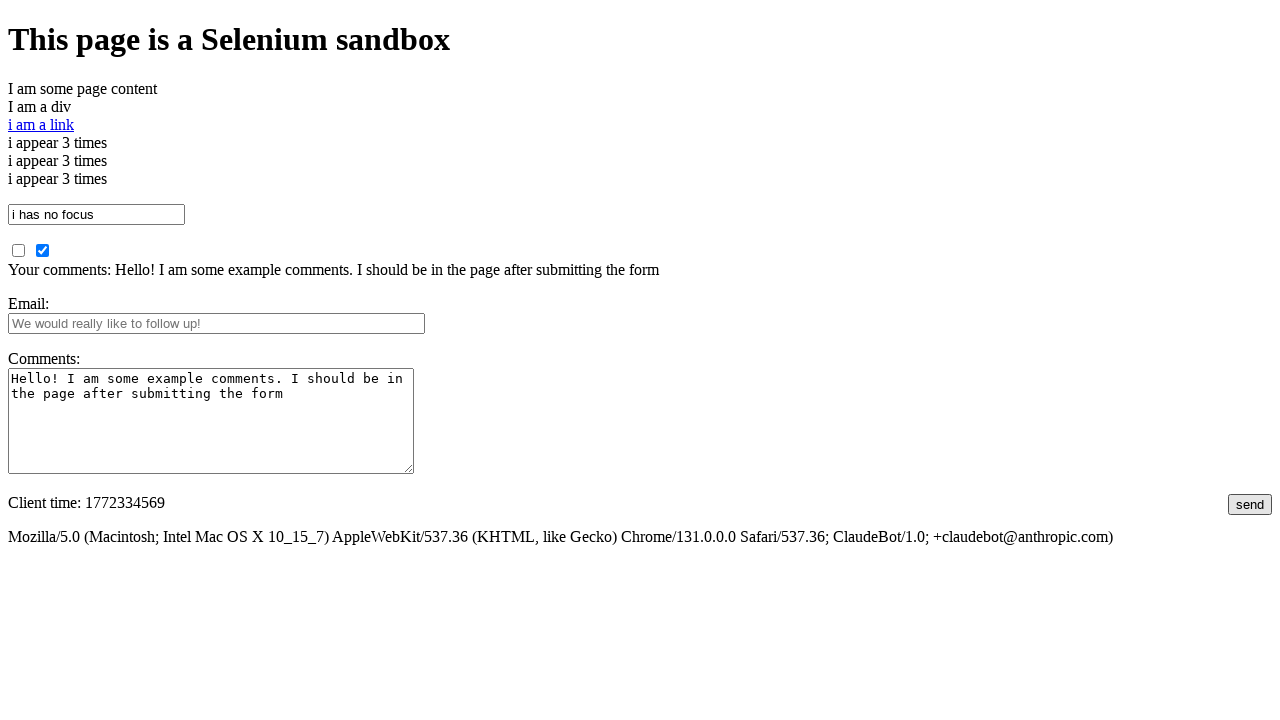

Verified other page content is not yet visible
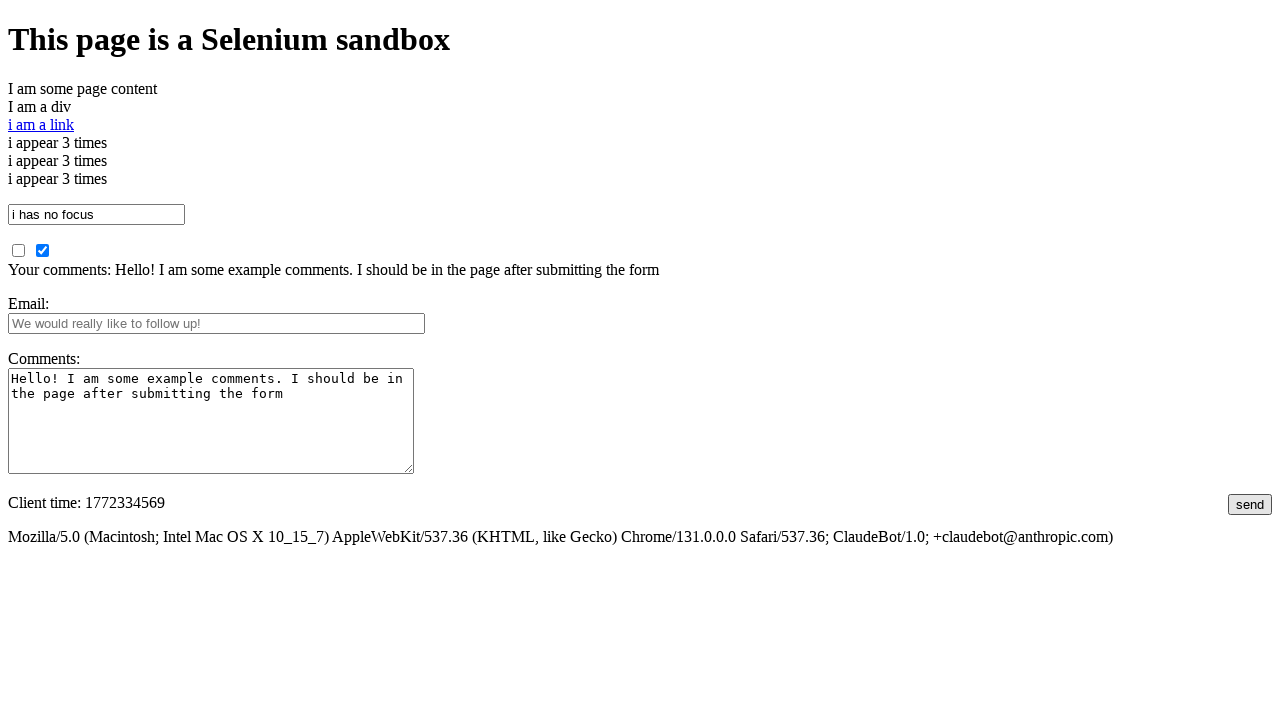

Clicked link to navigate to another page at (41, 124) on text=i am a link
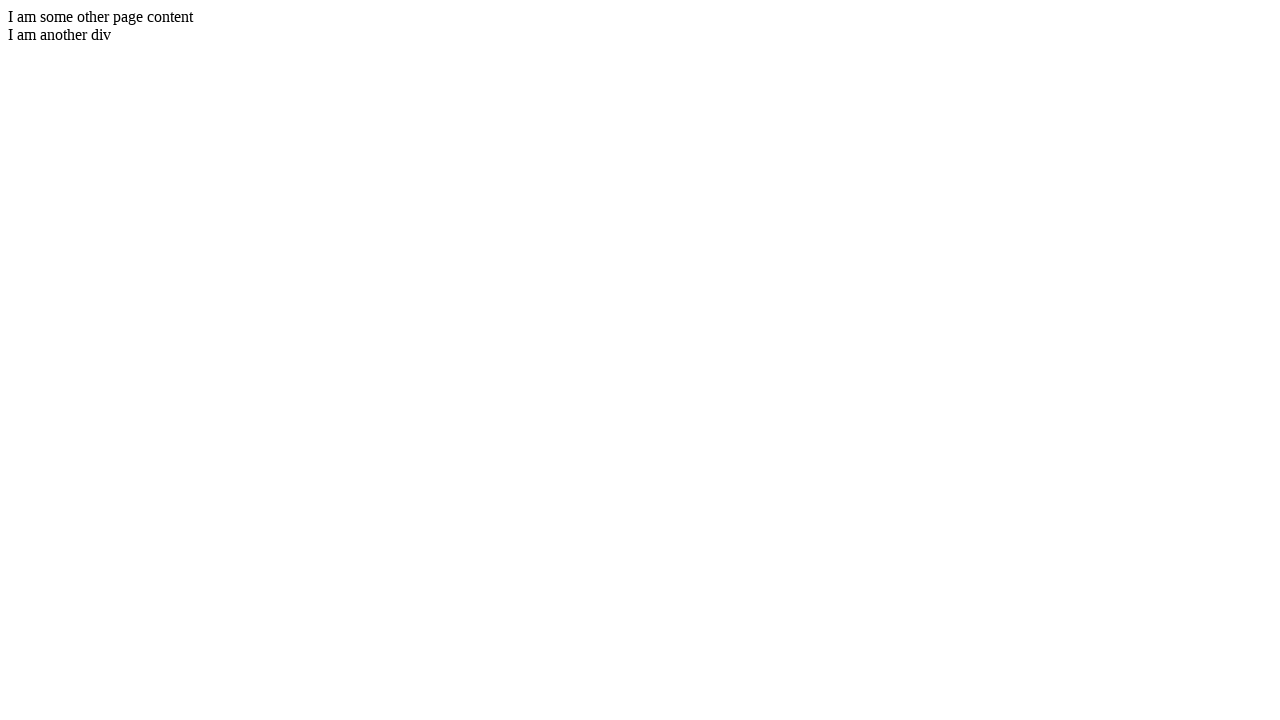

Waited for new page content to load
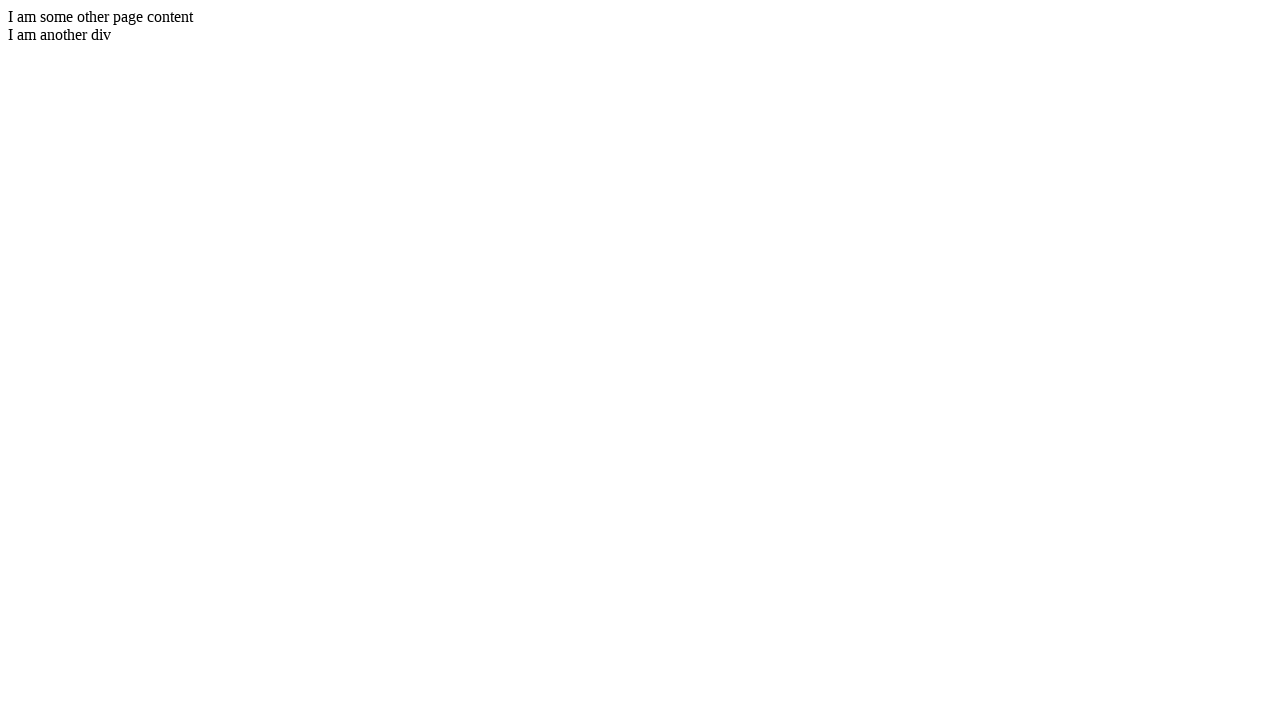

Verified new page content is now visible
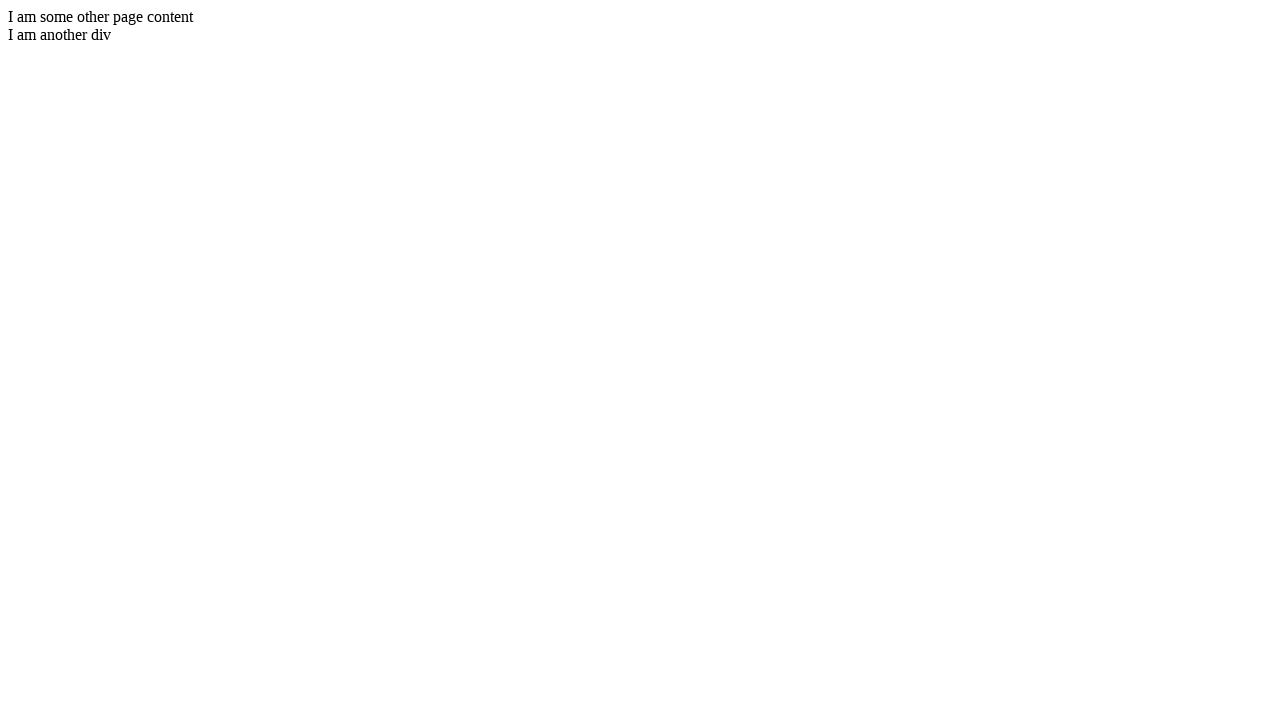

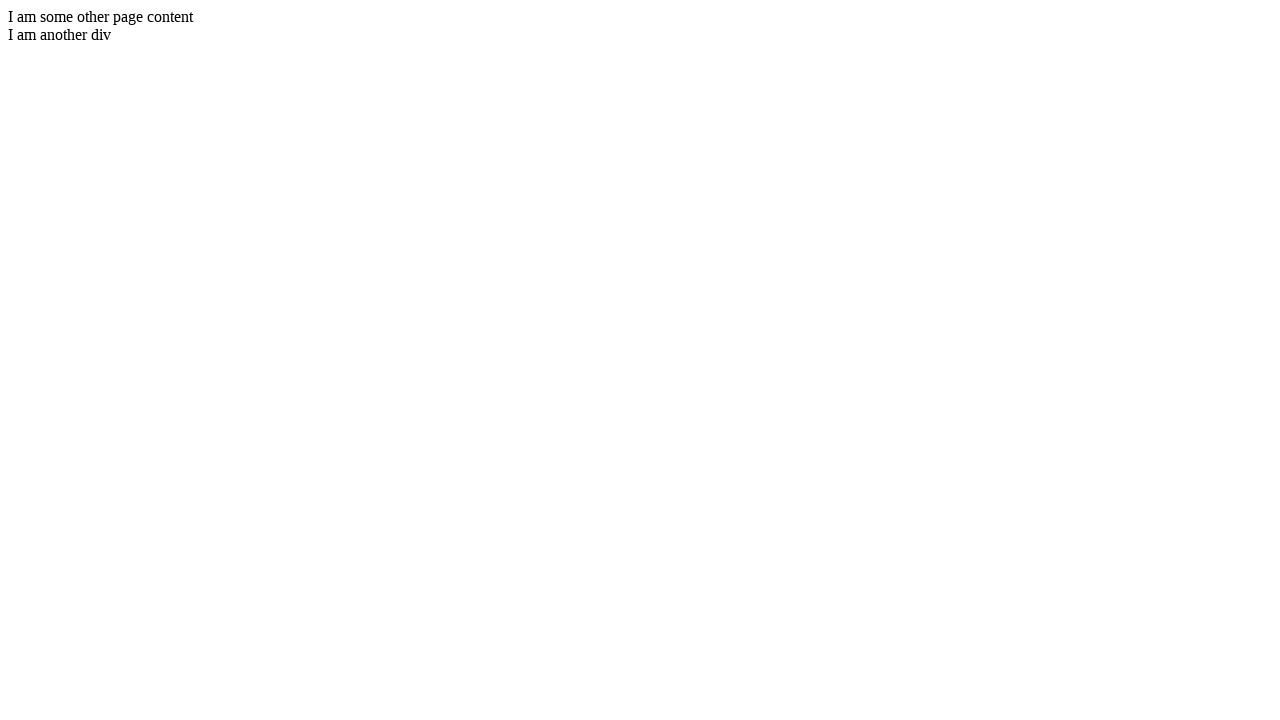